Tests scrollbar functionality by scrolling down 1000 pixels on Flipkart's homepage, then scrolling back up 1000 pixels to verify scroll behavior.

Starting URL: https://www.flipkart.com/

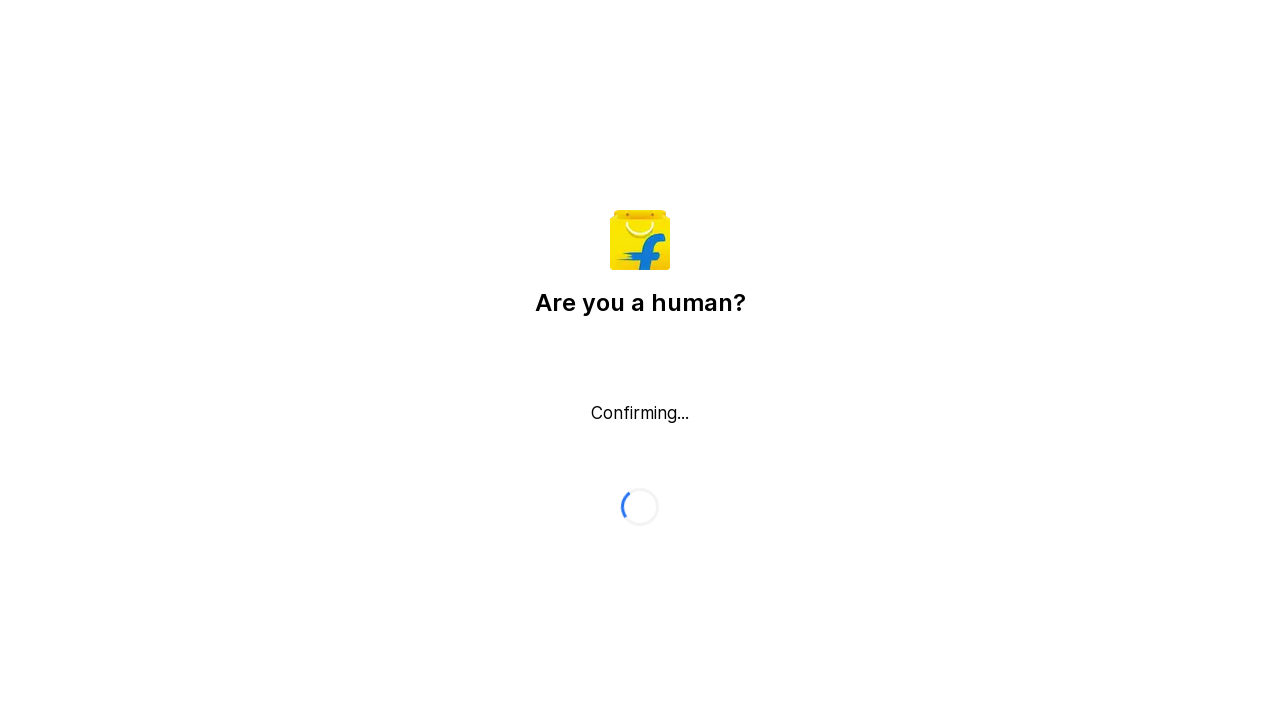

Waited for page to load (domcontentloaded state)
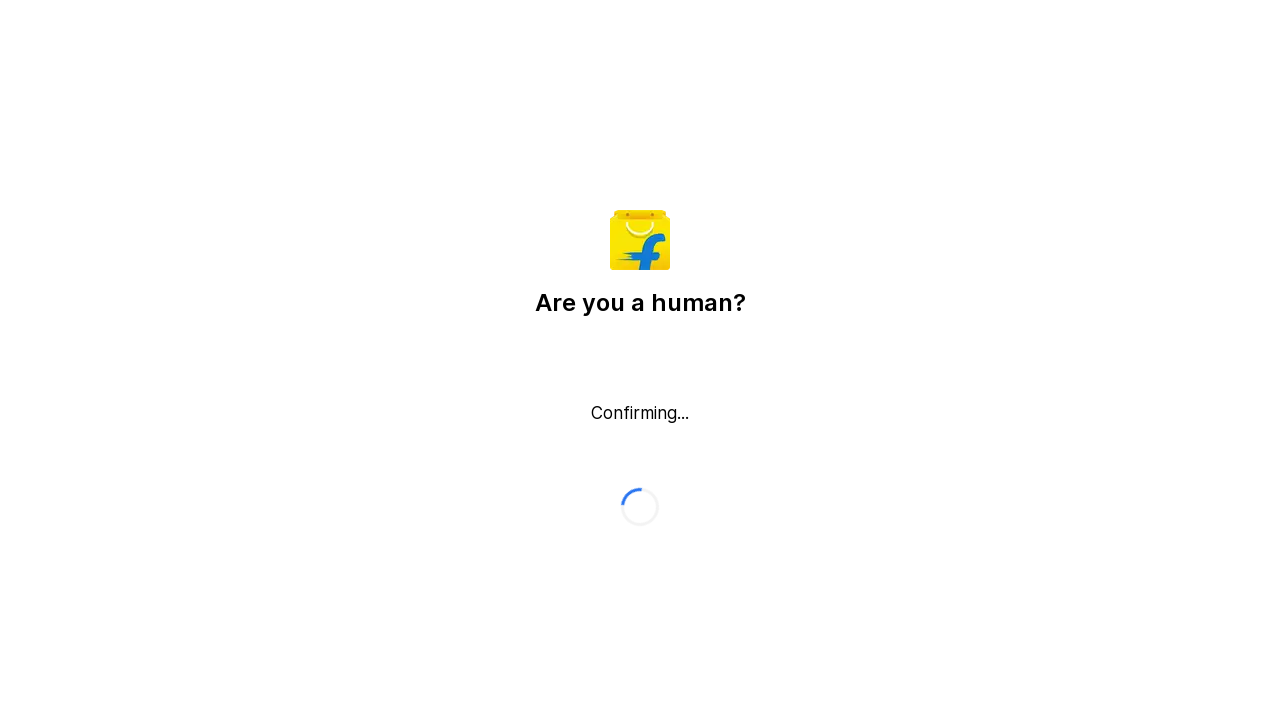

Scrolled down 1000 pixels on Flipkart homepage
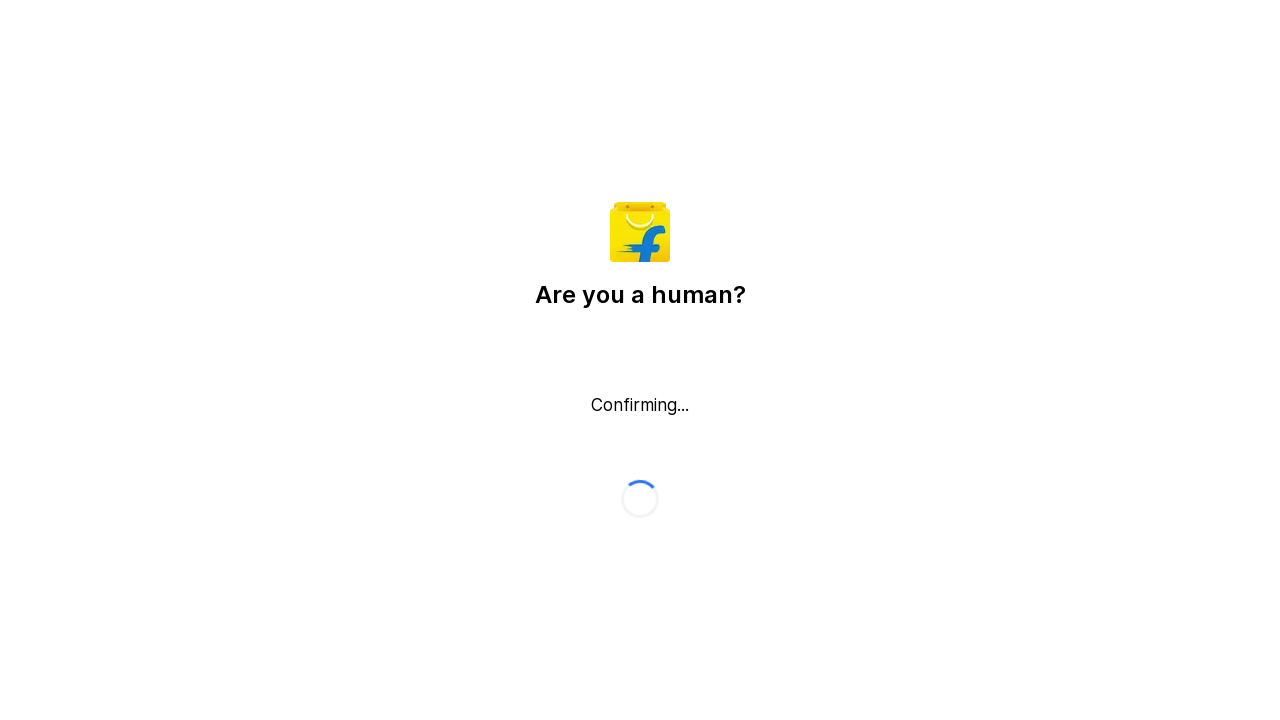

Waited 2 seconds to observe scroll effect
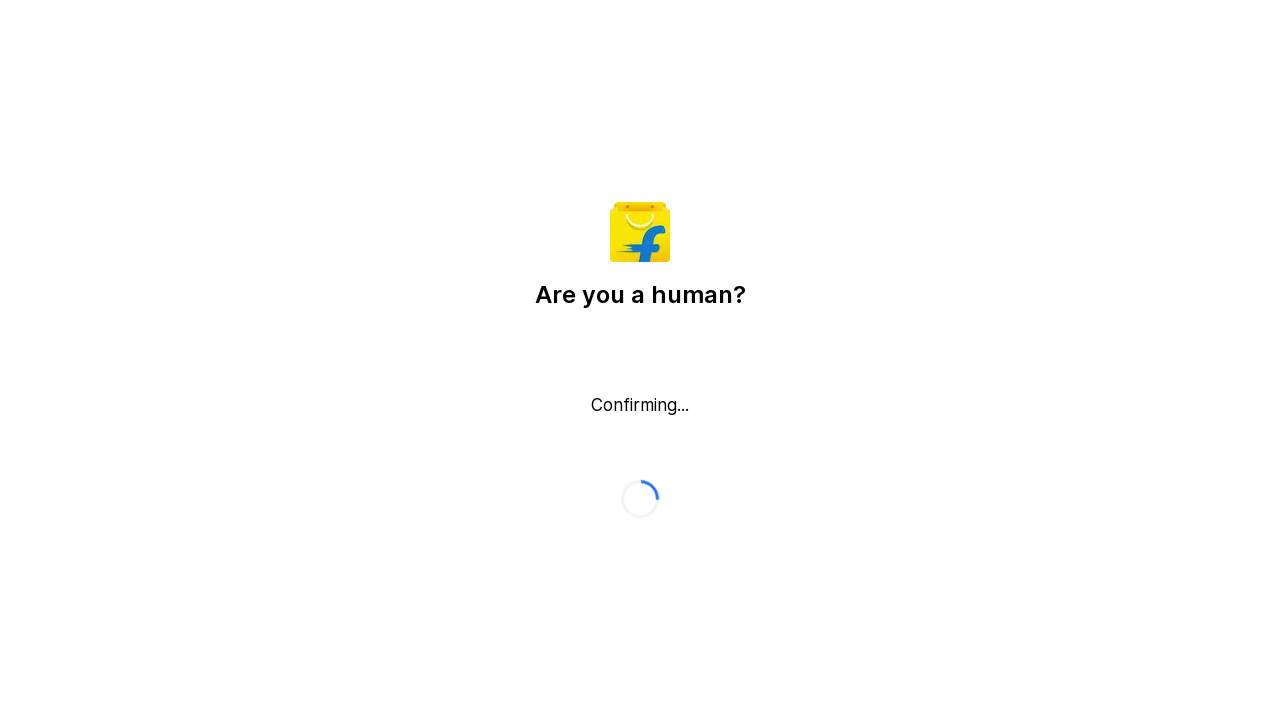

Scrolled back up 1000 pixels to verify scroll behavior
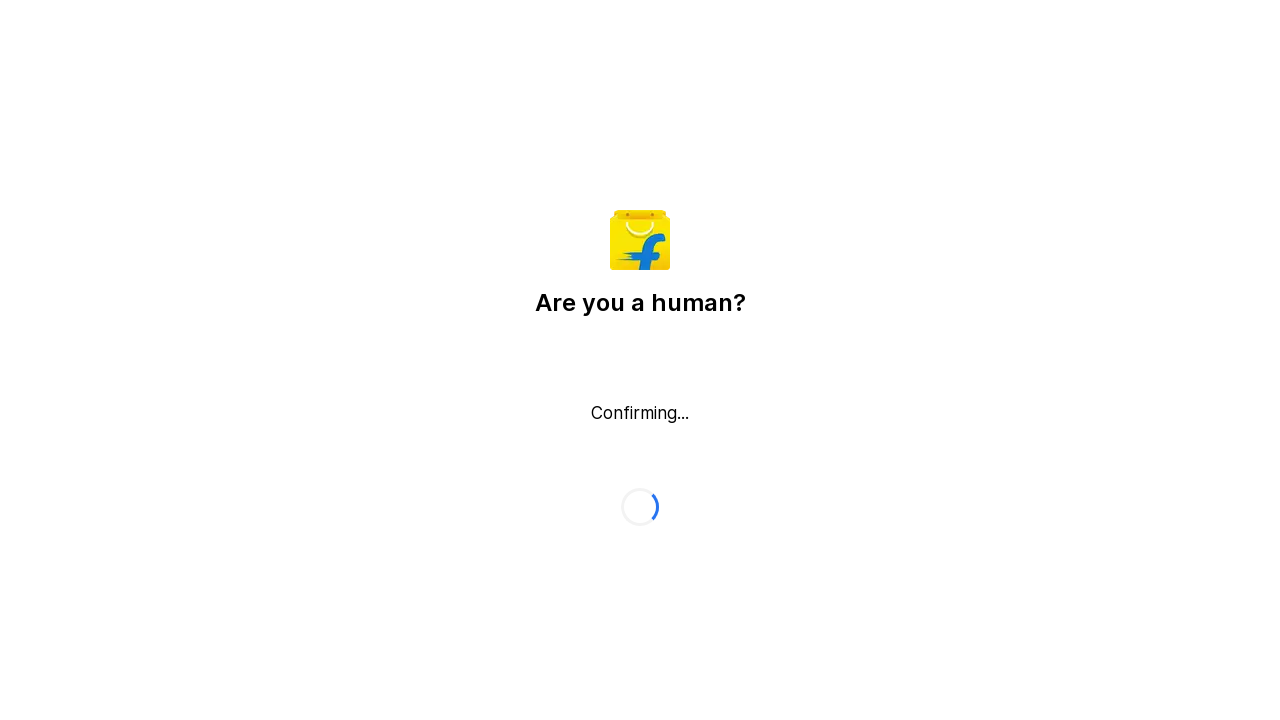

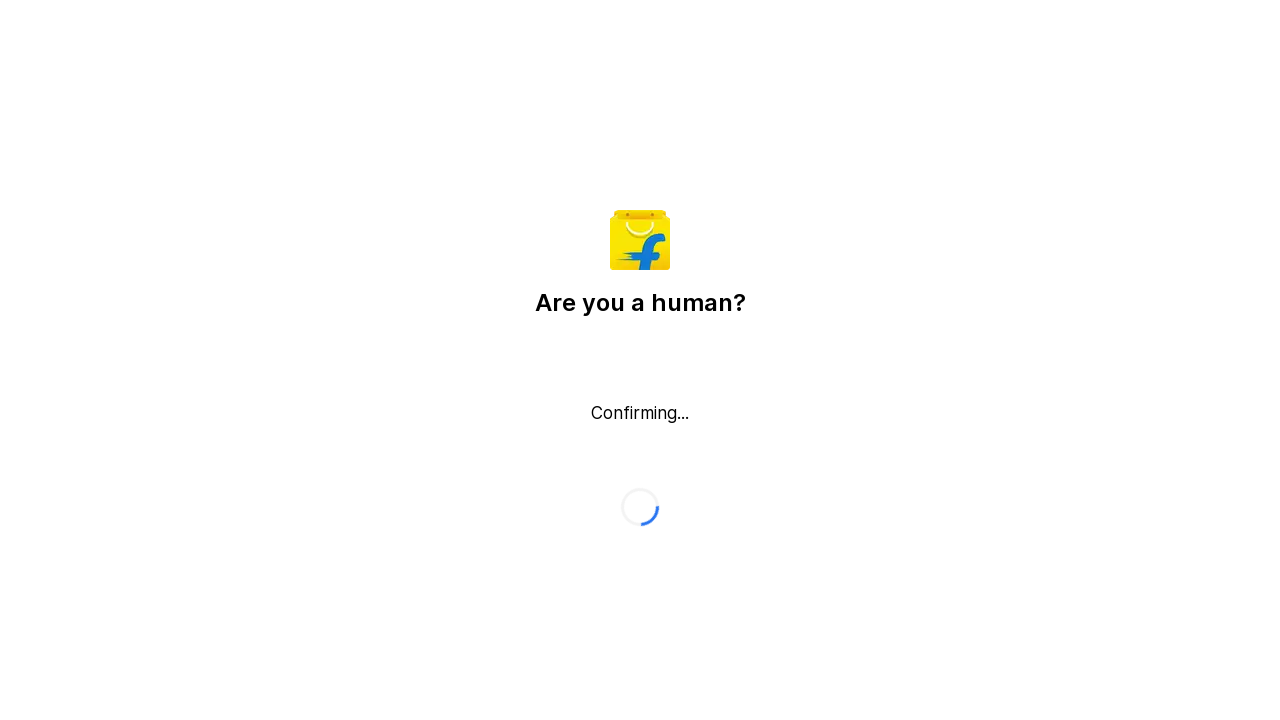